Tests dynamic content loading by clicking a Start button and waiting for the "Hello World!" text to appear

Starting URL: https://the-internet.herokuapp.com/dynamic_loading/2

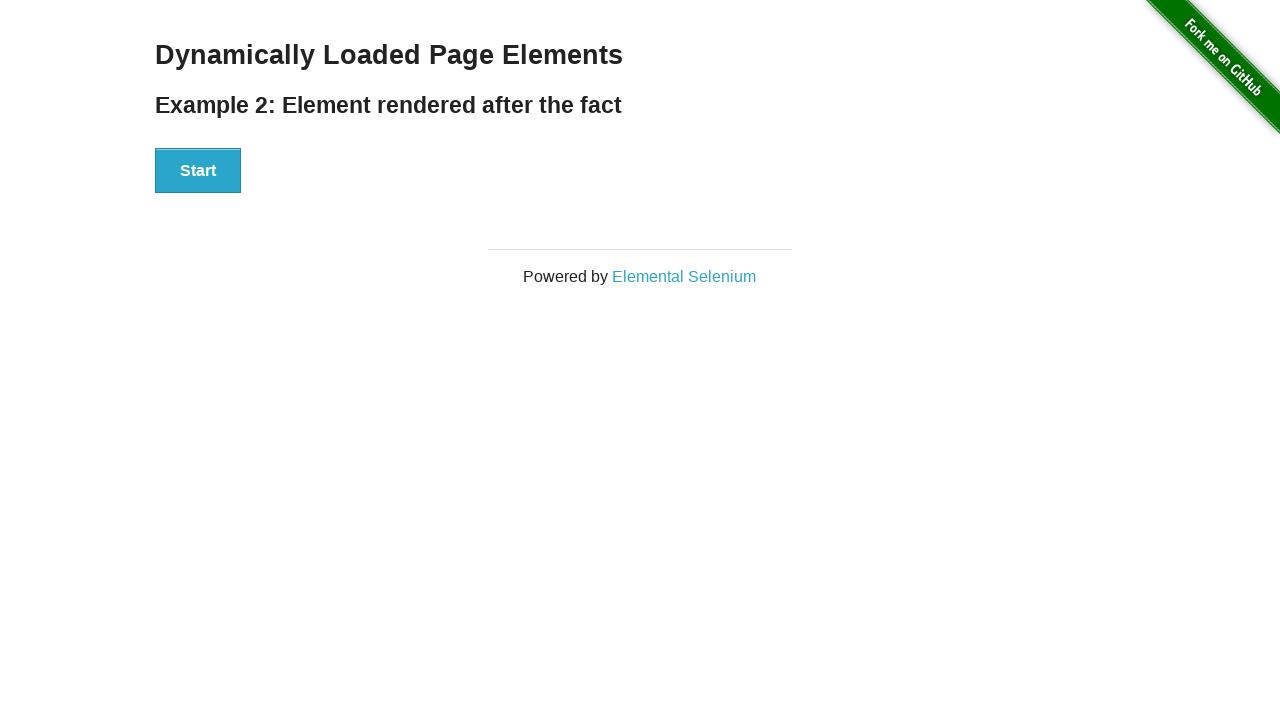

Clicked the Start button at (198, 171) on xpath=//button[text()='Start']
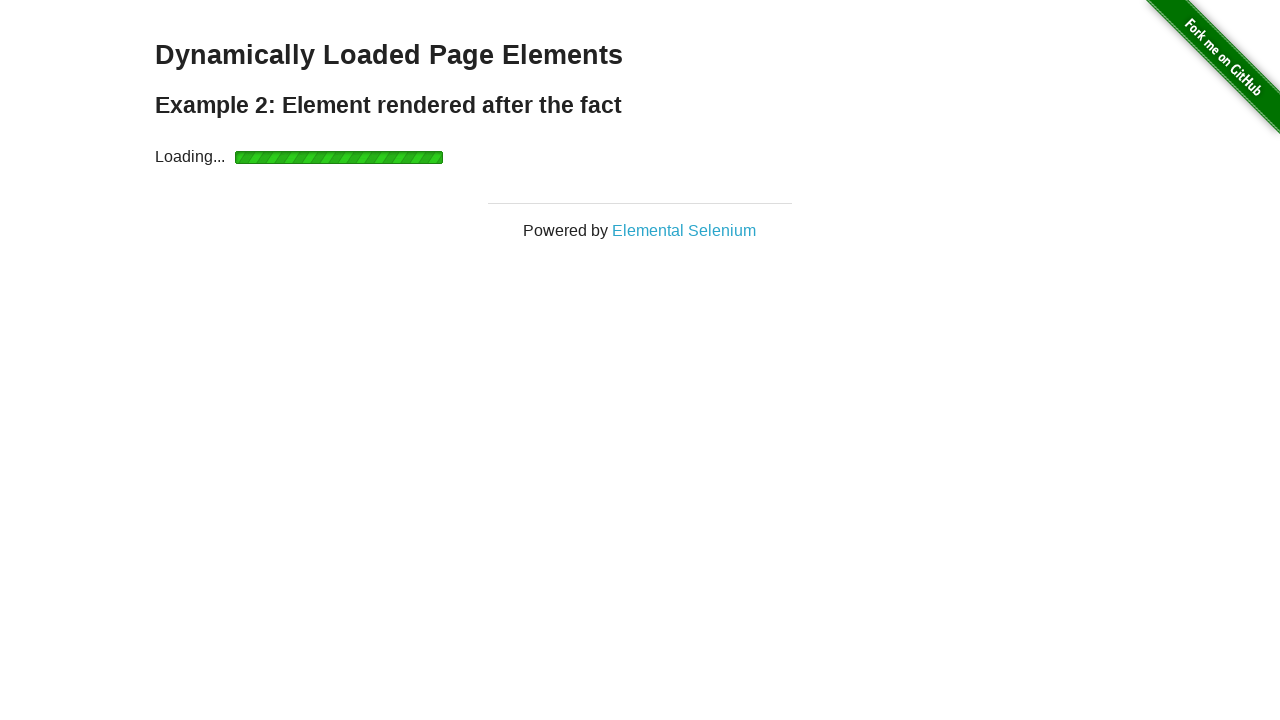

Waited for 'Hello World!' text to appear
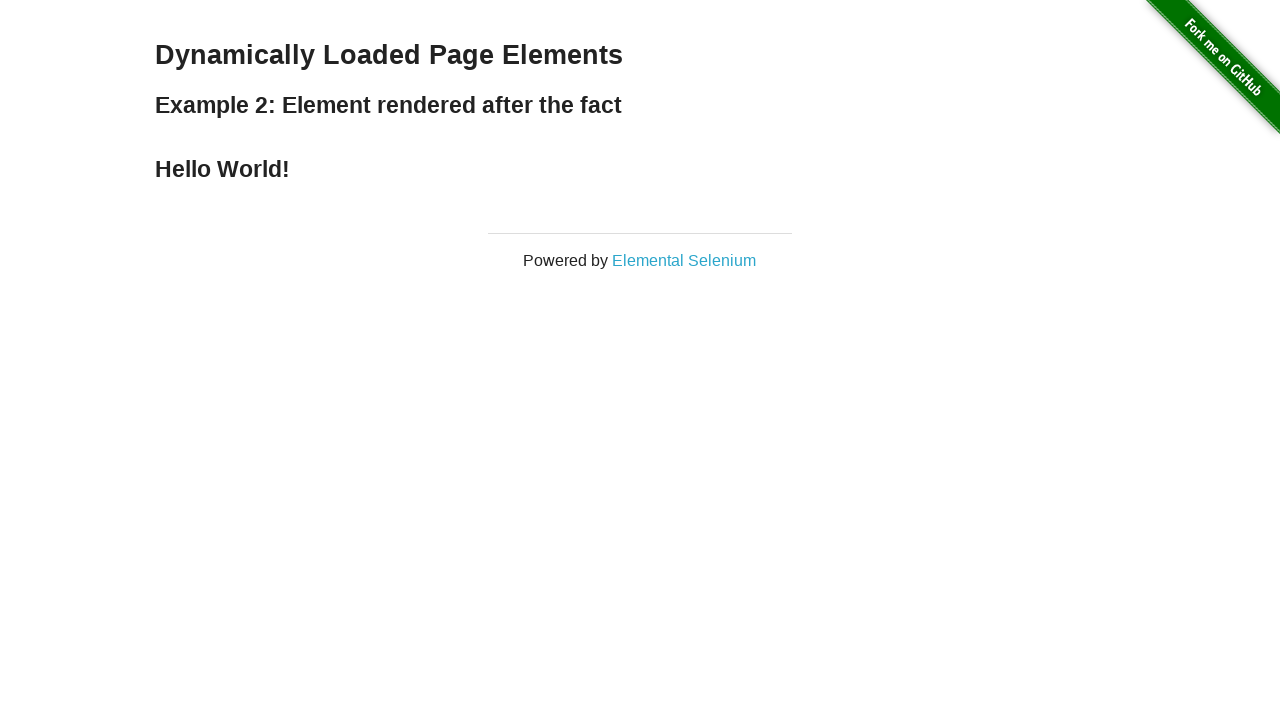

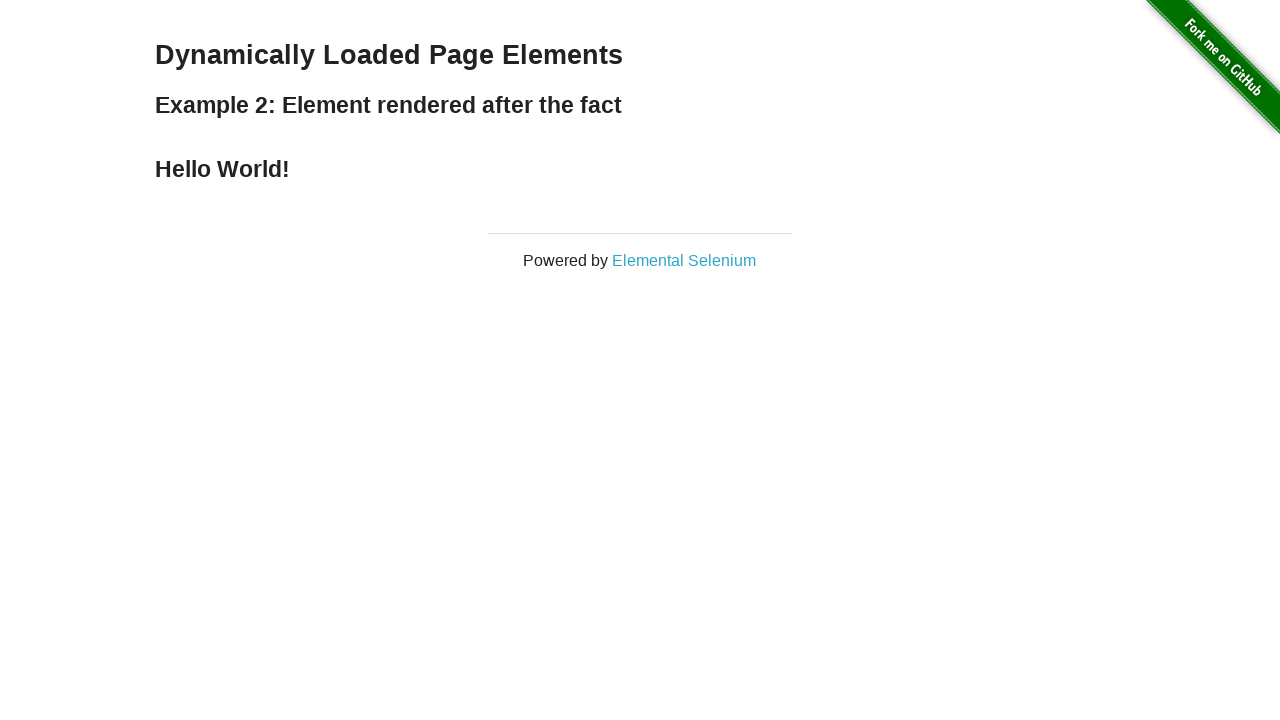